Tests pagination functionality on a static table by clicking through pagination buttons and verifying the table content is displayed on each page.

Starting URL: https://testautomationpractice.blogspot.com/

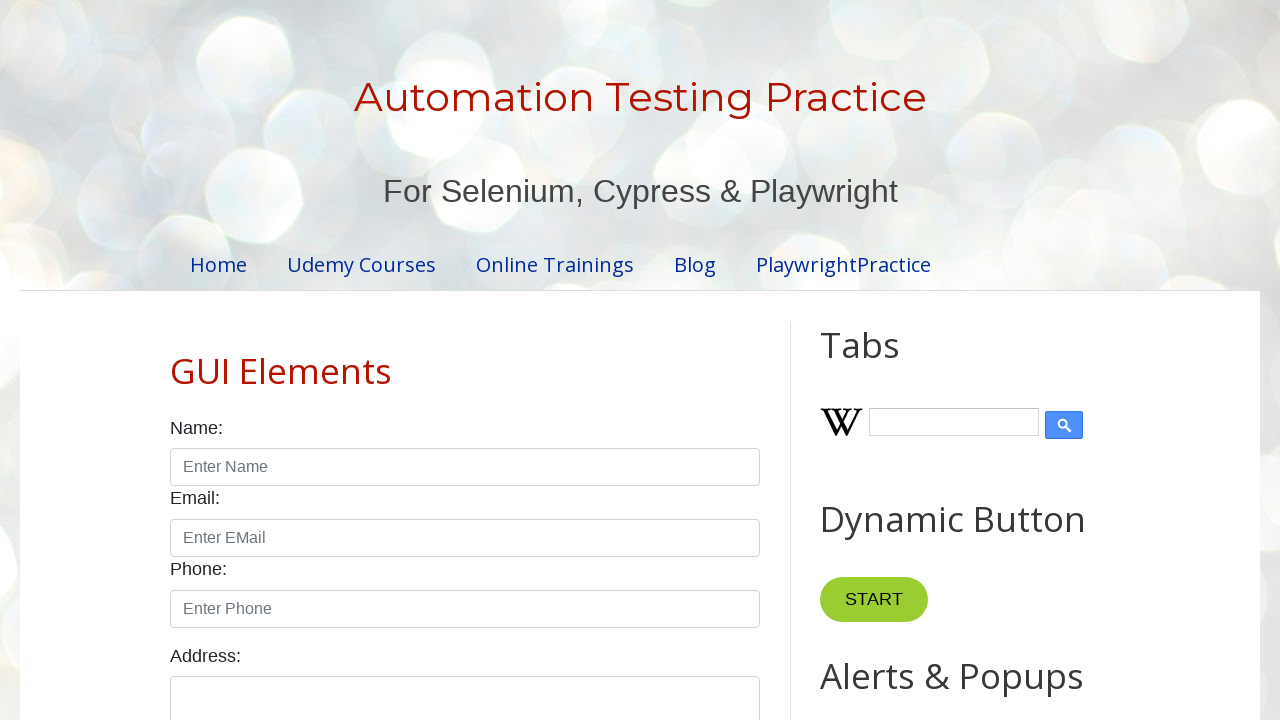

Waited for pagination element to load
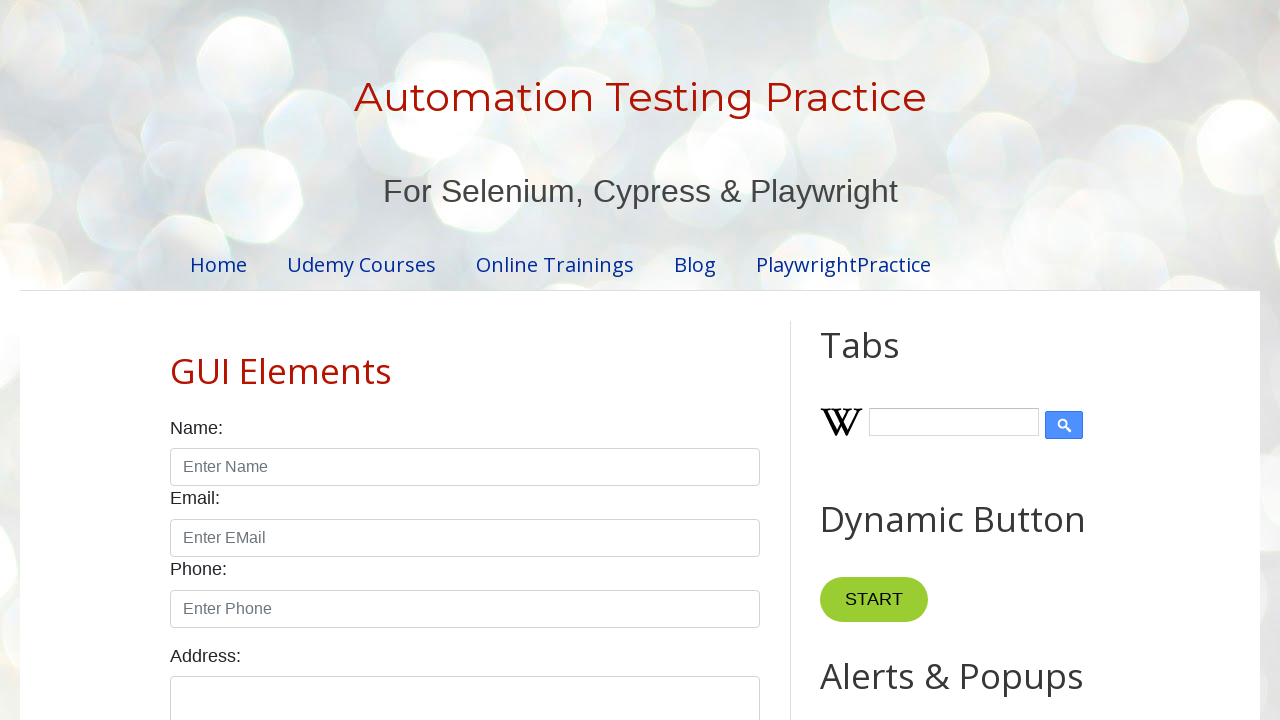

Found 4 pagination buttons
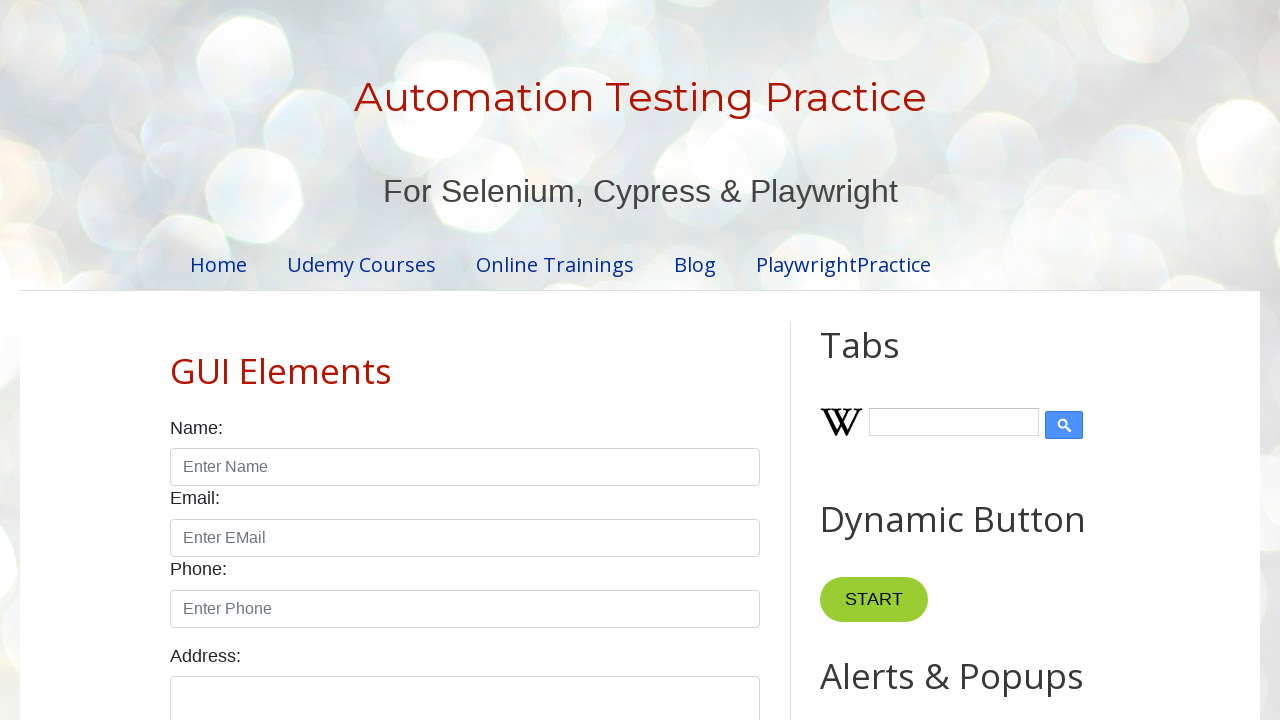

Product table loaded
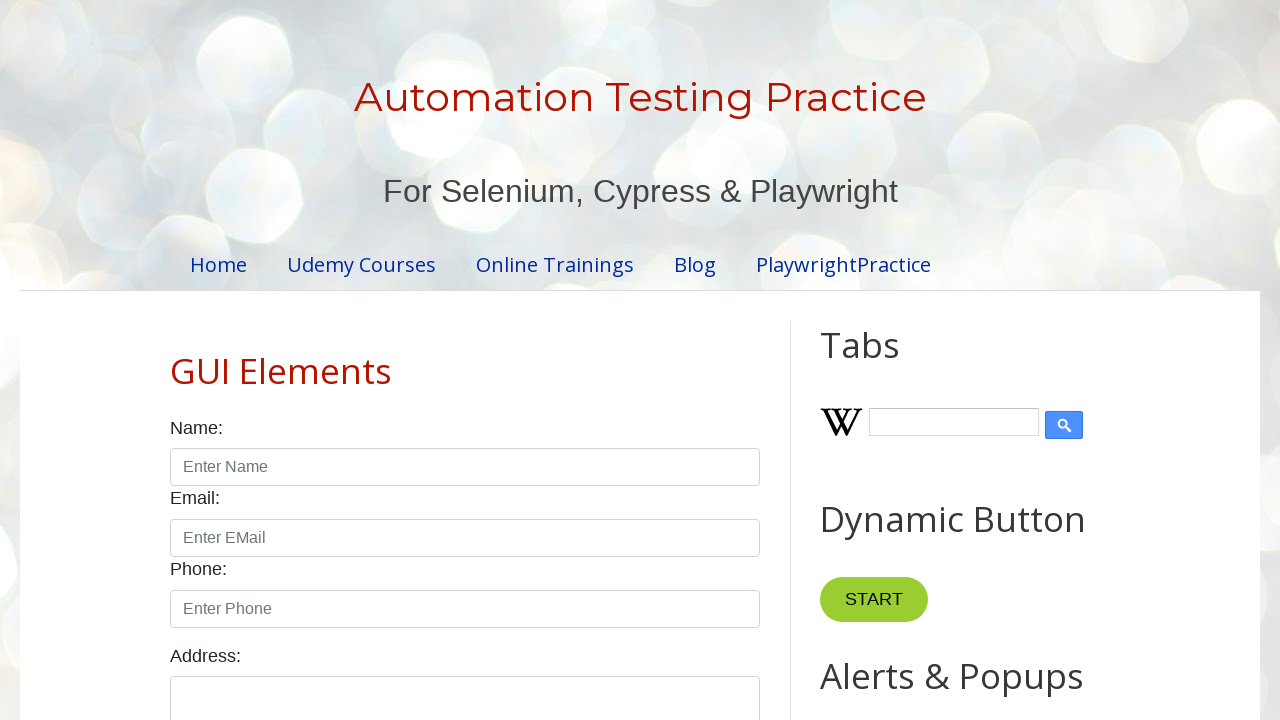

Verified 6 rows in product table
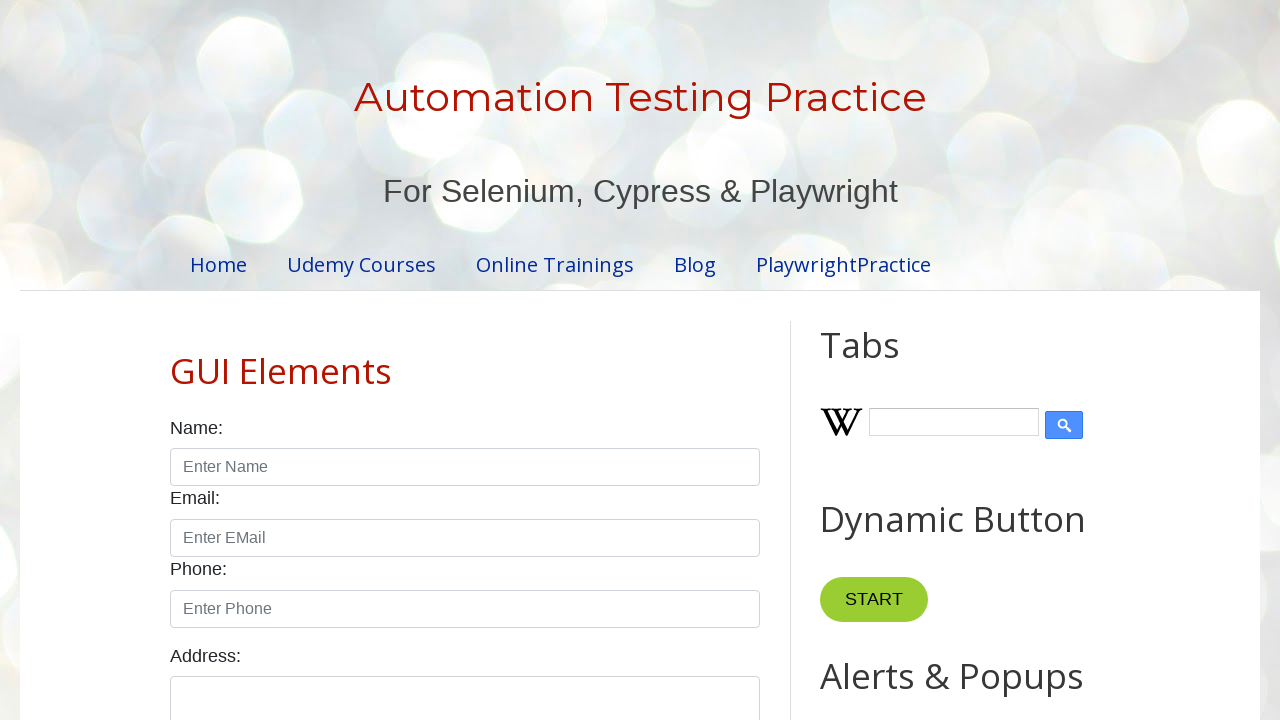

Table content visible on pagination iteration 2
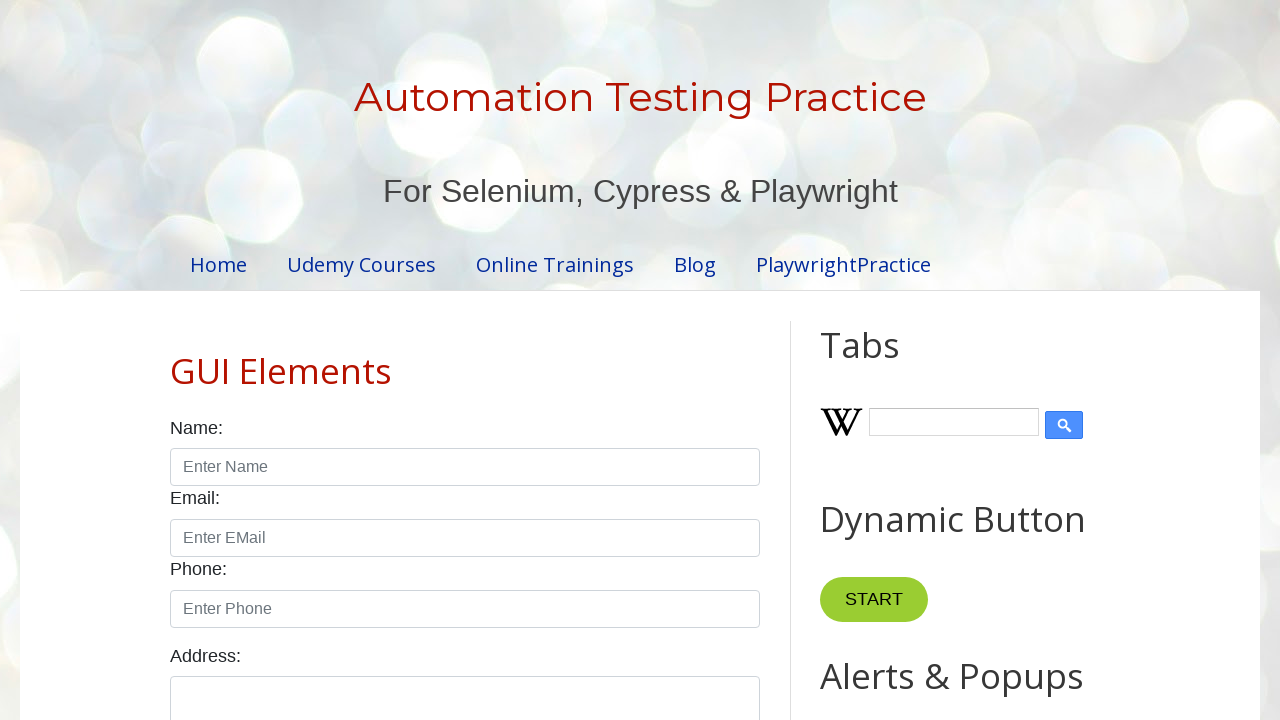

Clicked pagination button 2 at (456, 361) on //div[@class='main-outer']//li[2]
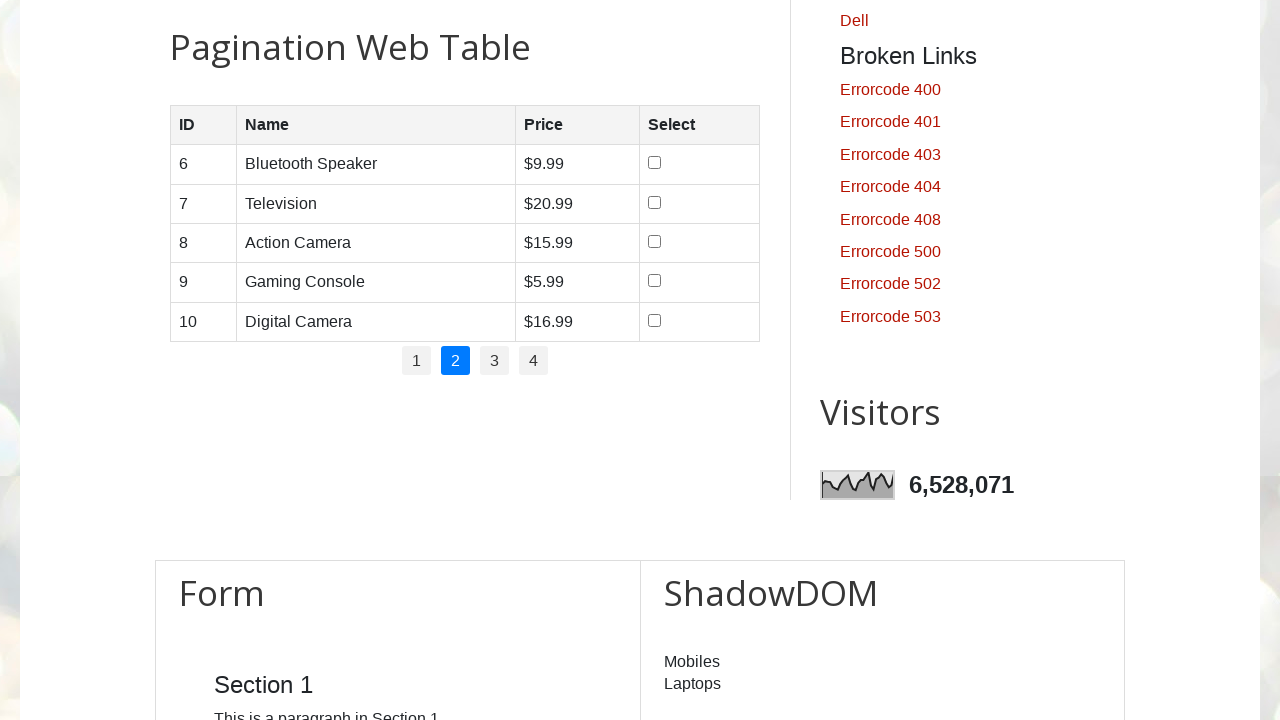

Waited for page content to update after clicking button 2
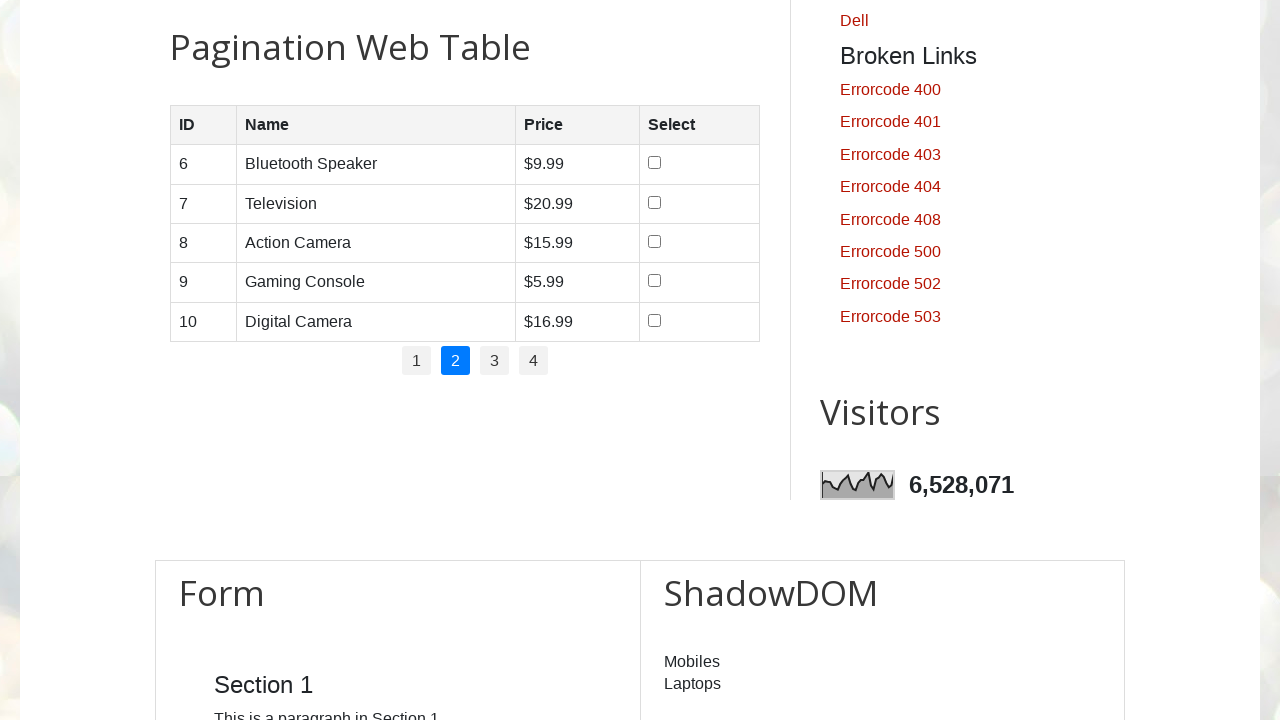

Table content visible on pagination iteration 3
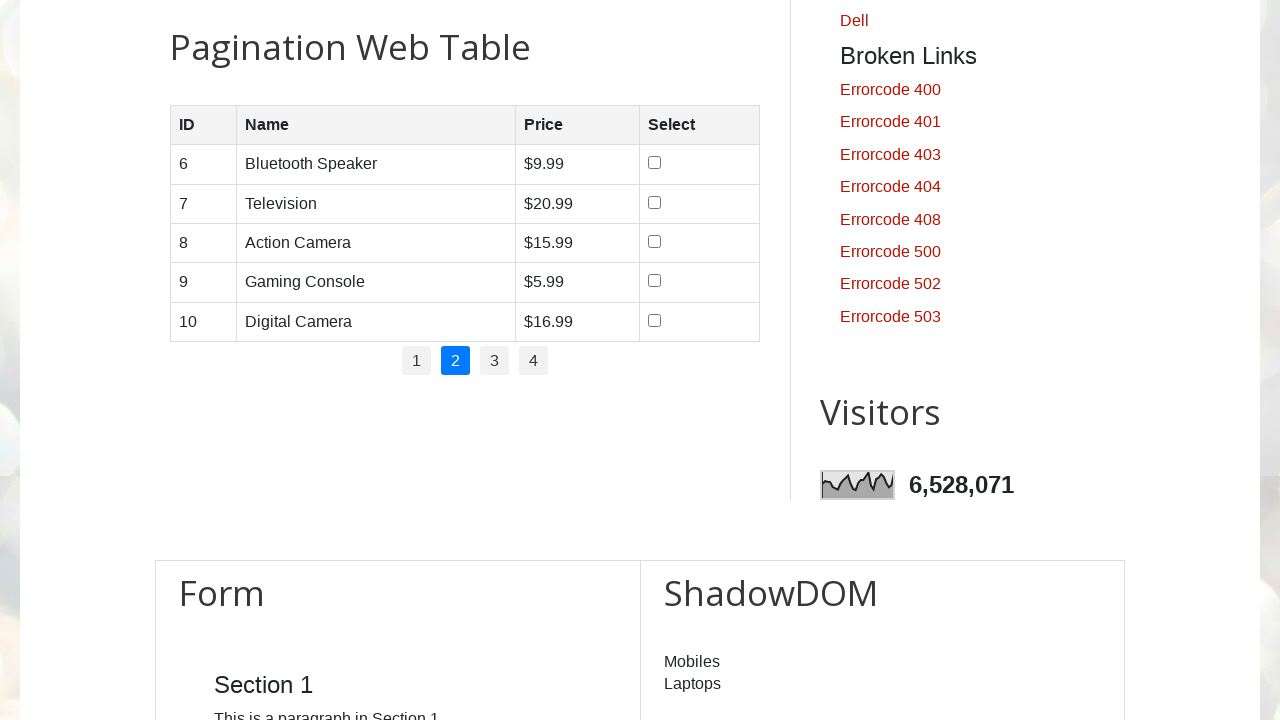

Clicked pagination button 3 at (494, 361) on //div[@class='main-outer']//li[3]
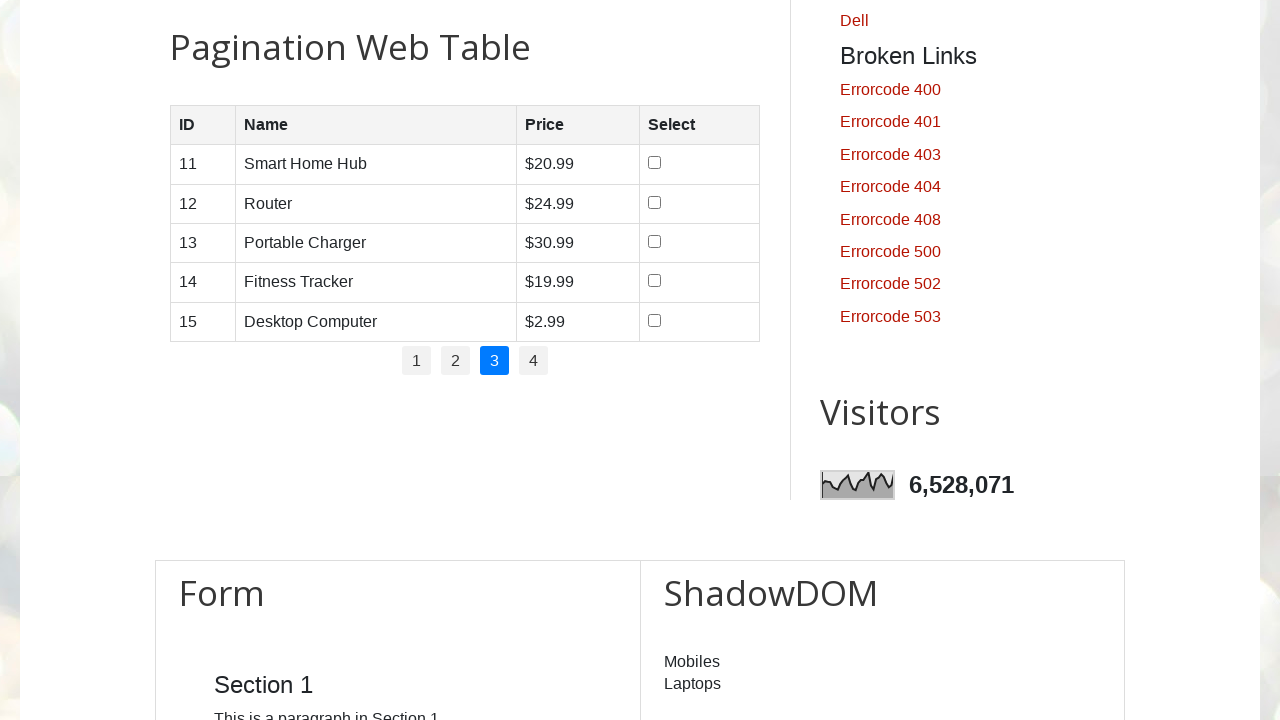

Waited for page content to update after clicking button 3
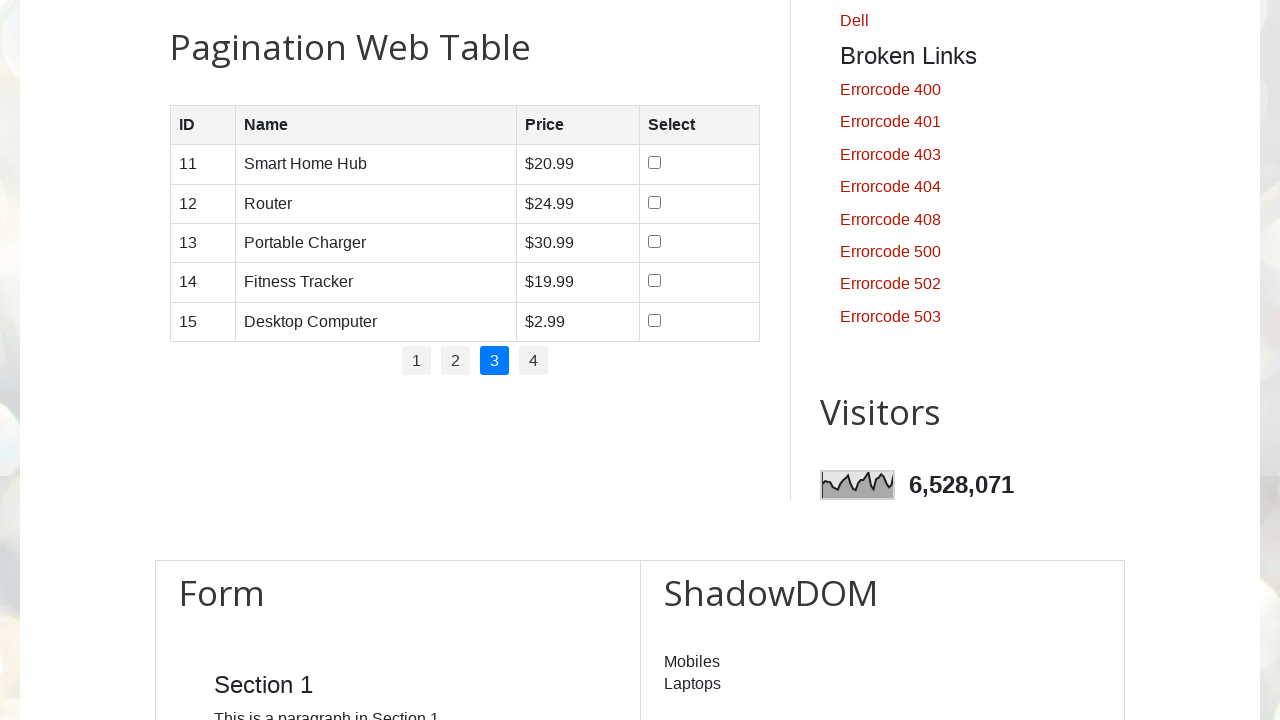

Table content visible on pagination iteration 4
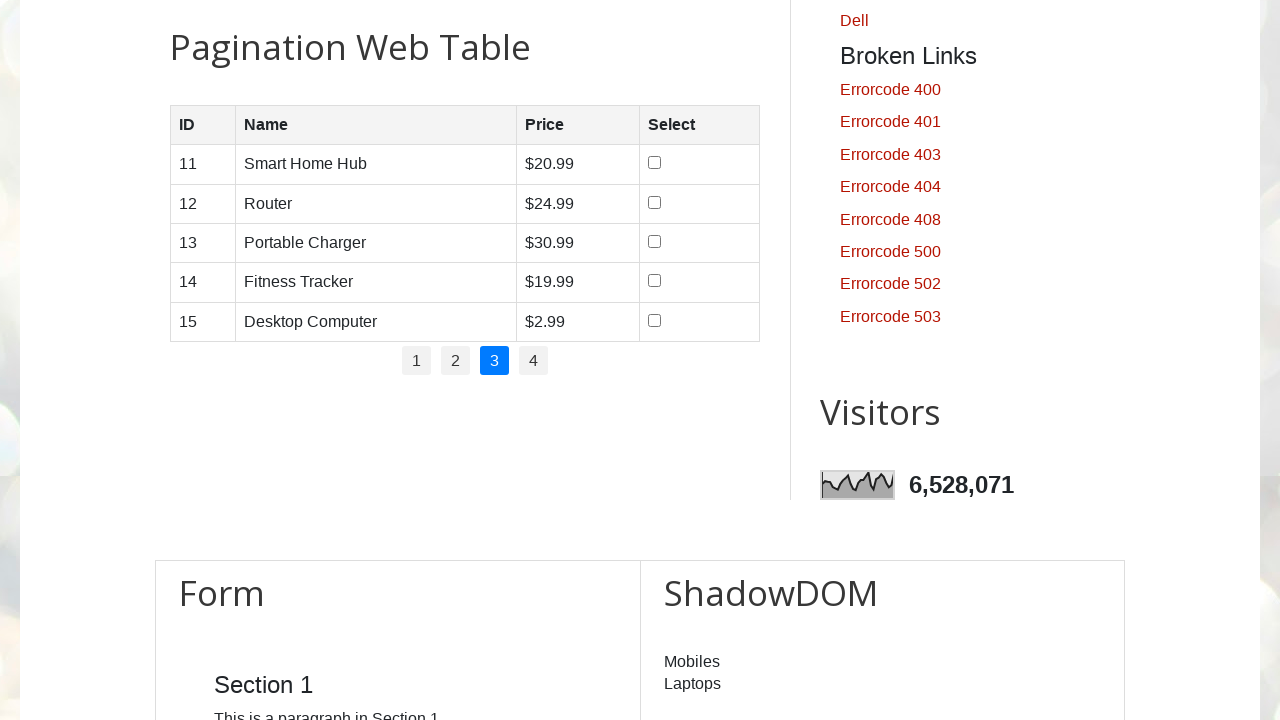

Clicked pagination button 4 at (534, 361) on //div[@class='main-outer']//li[4]
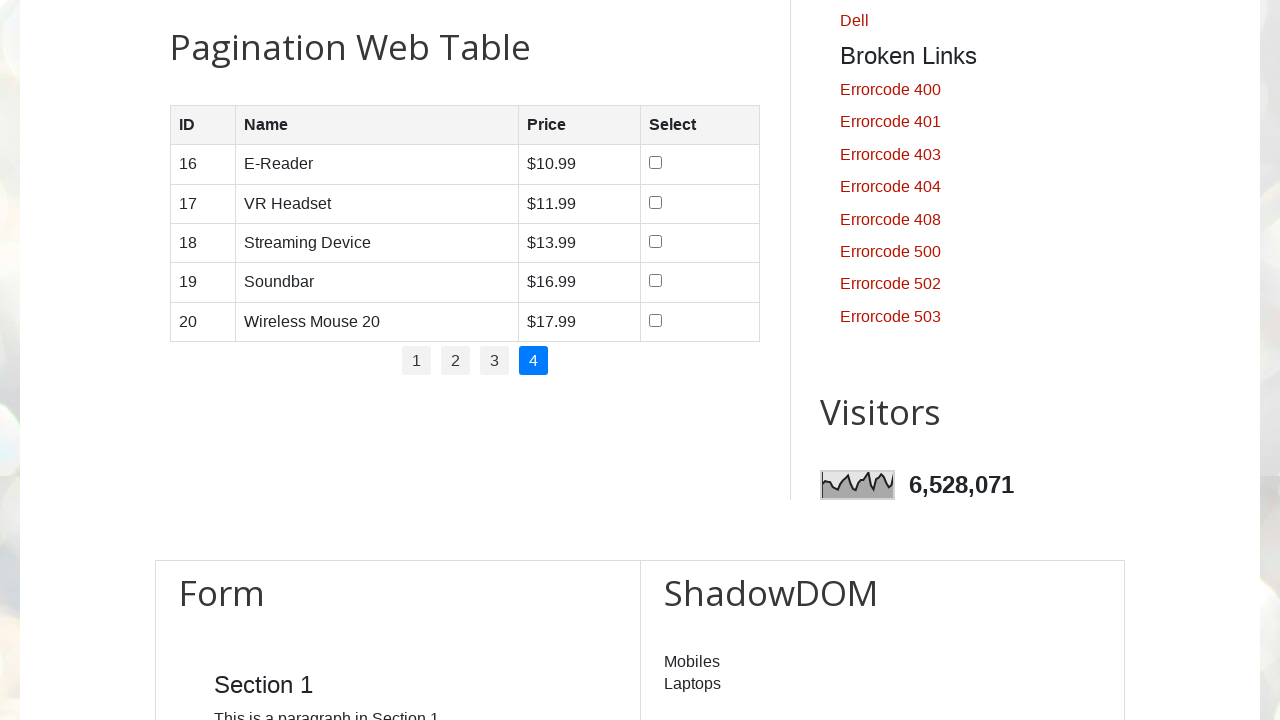

Waited for page content to update after clicking button 4
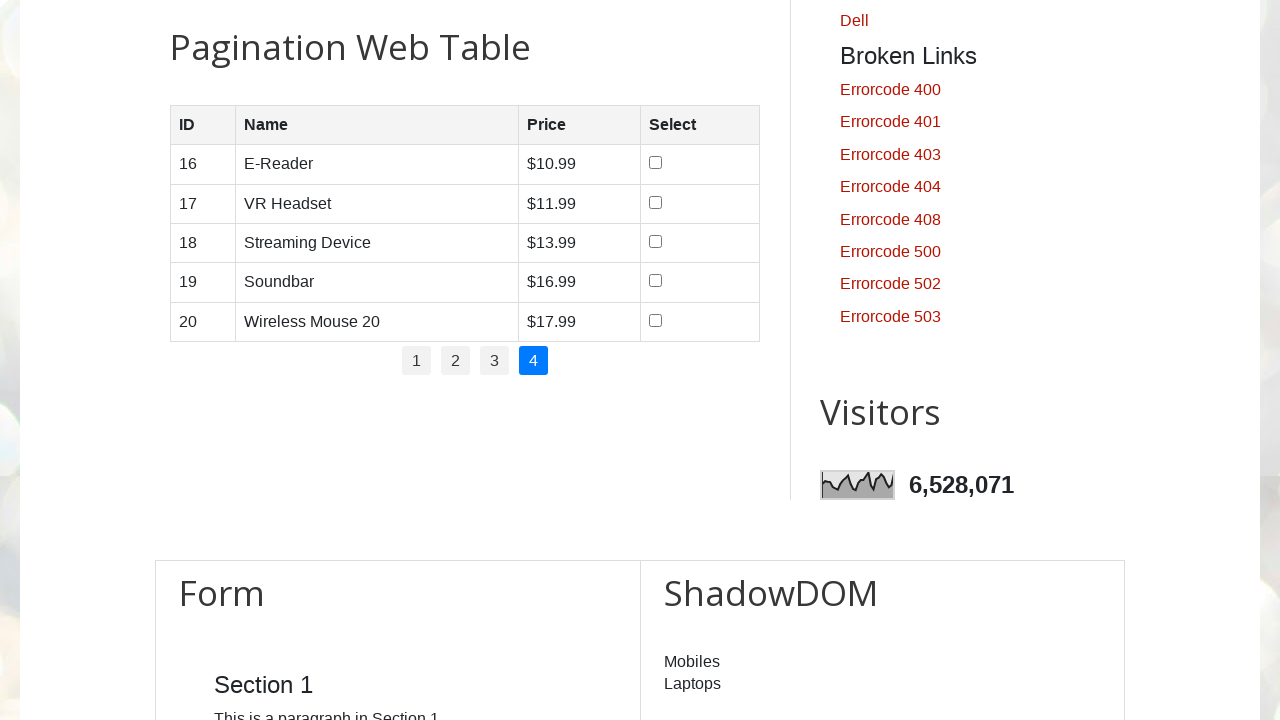

Table content visible on pagination iteration 5
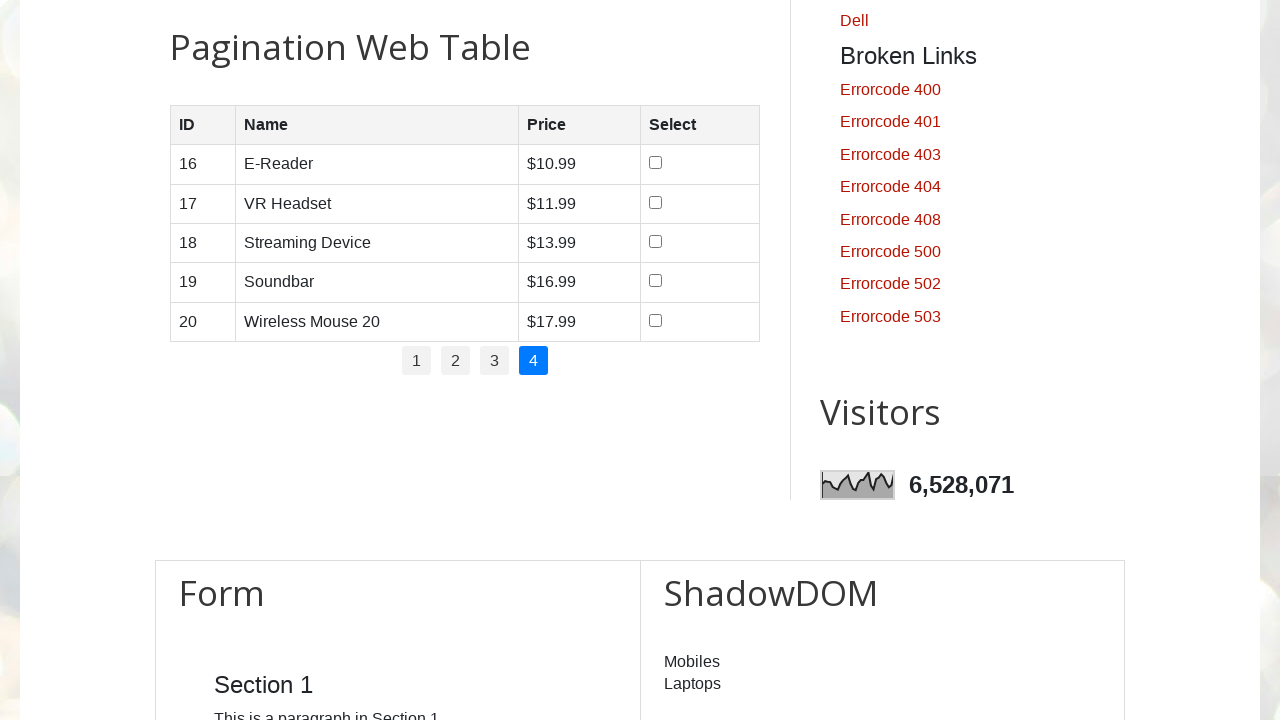

Final page loaded with table content visible
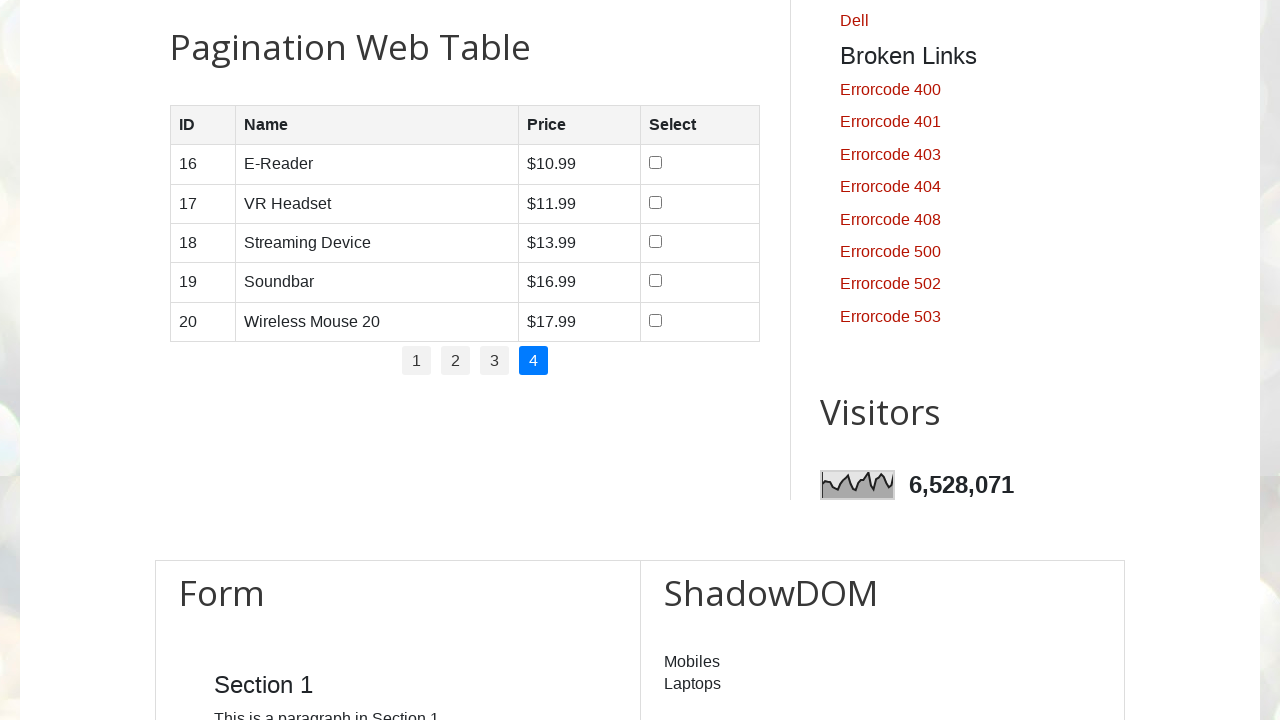

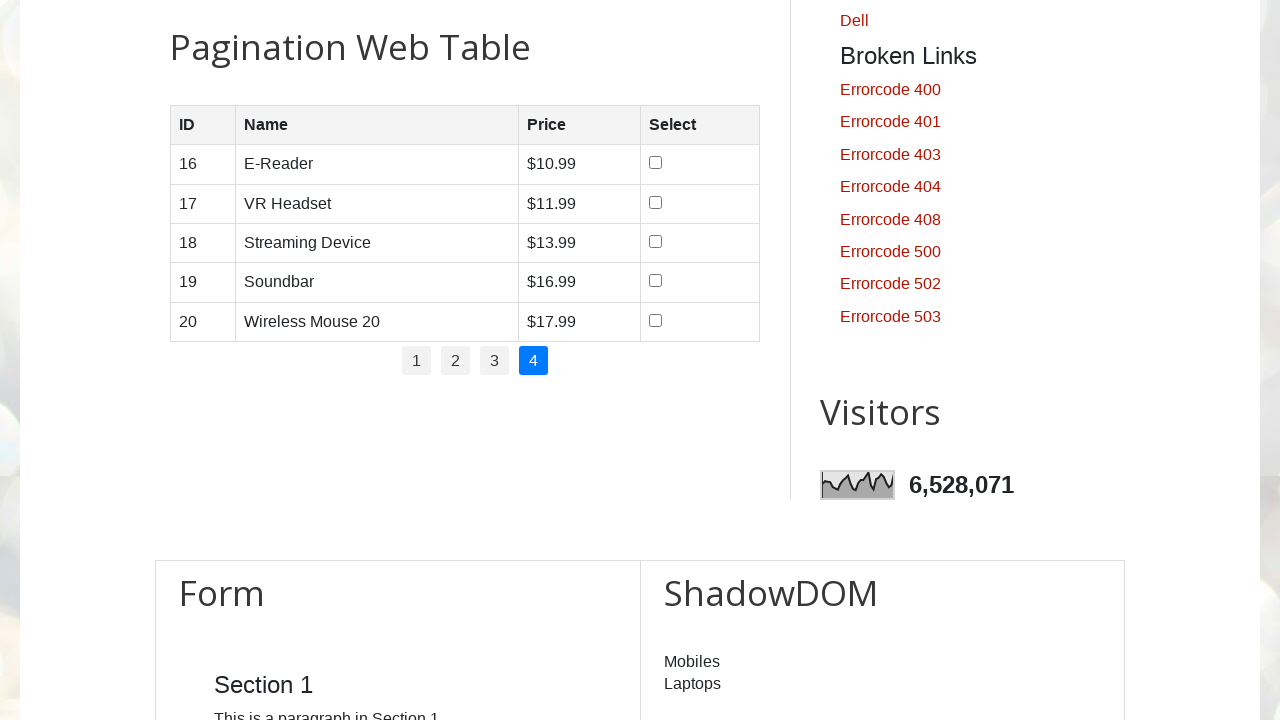